Tests checkbox selection and dropdown interaction on a flight booking practice page by selecting a senior citizen discount checkbox and incrementing the adult passenger count to 5.

Starting URL: https://rahulshettyacademy.com/dropdownsPractise/

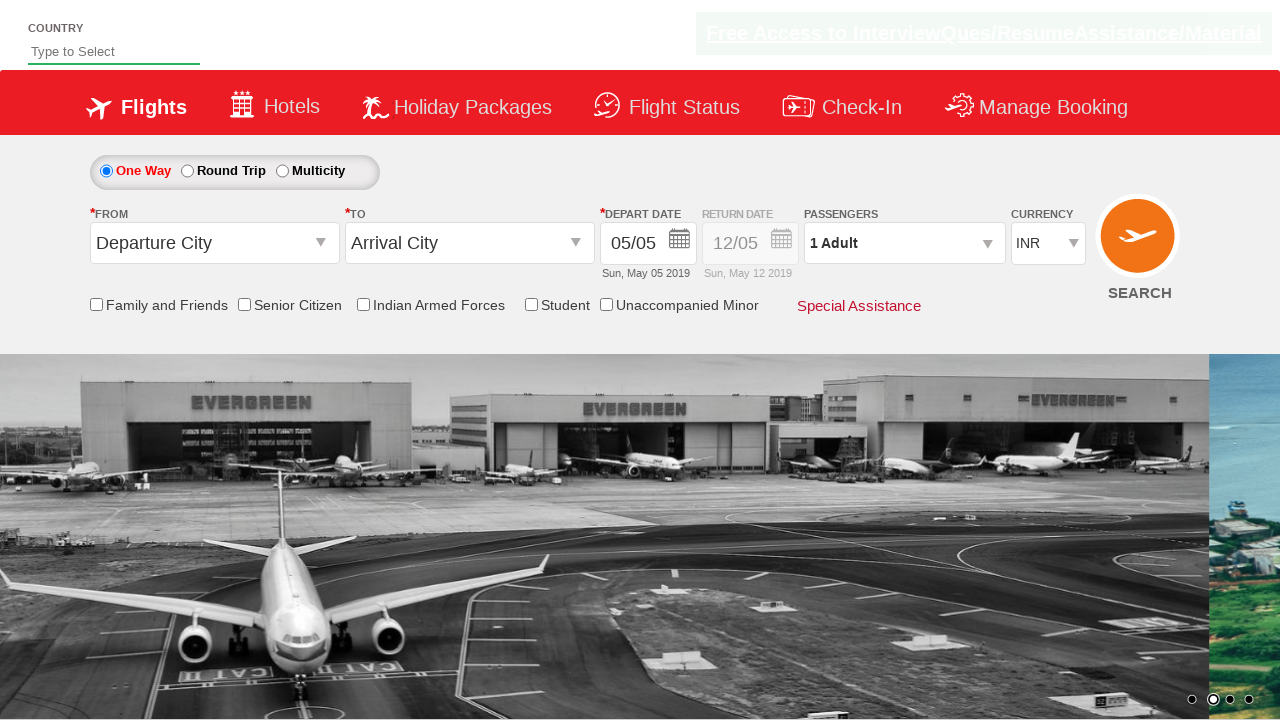

Senior Citizen Discount checkbox element loaded on #details-button
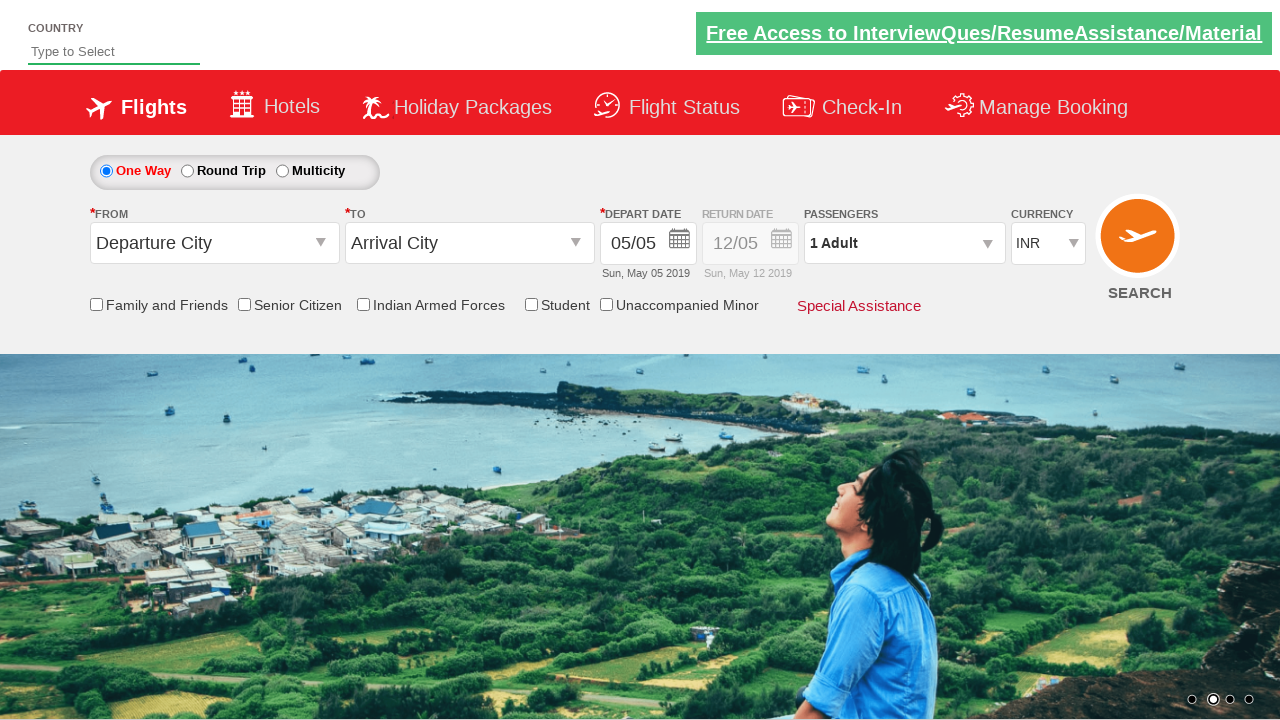

Selected Senior Citizen Discount checkbox at (244, 304) on input[id*='SeniorCitizenDiscount']
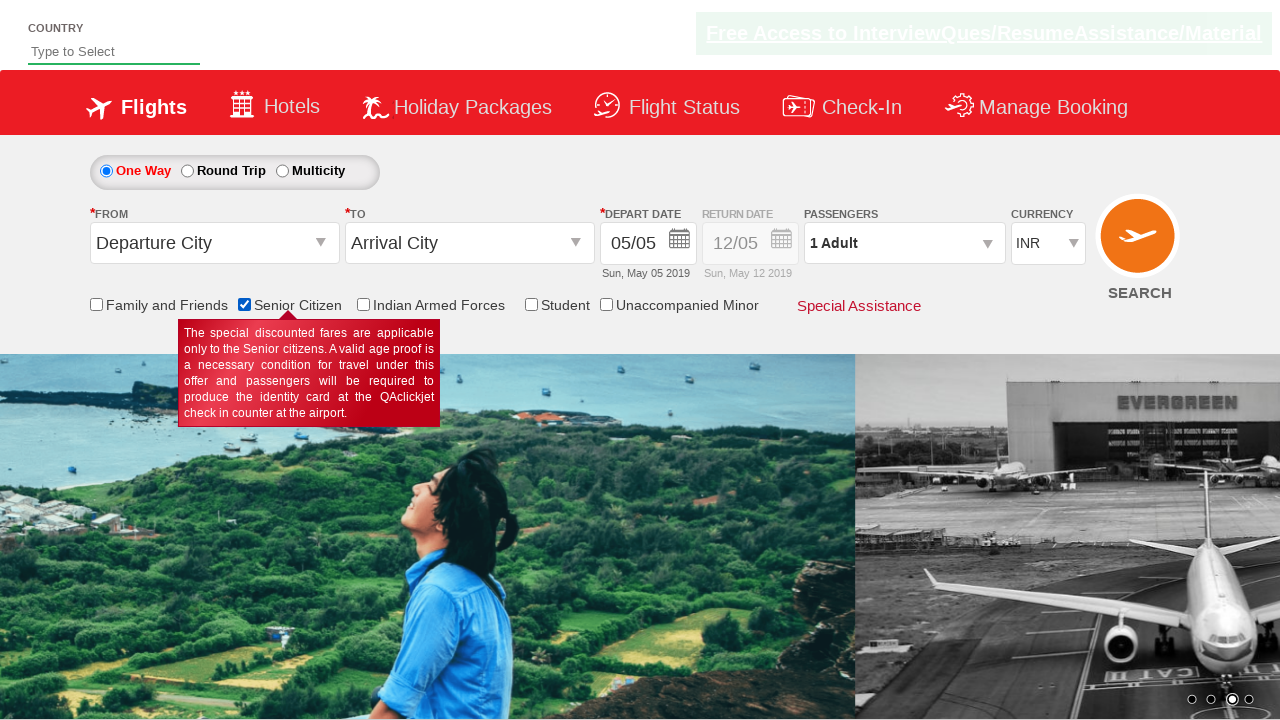

Opened passenger dropdown at (904, 243) on #divpaxinfo
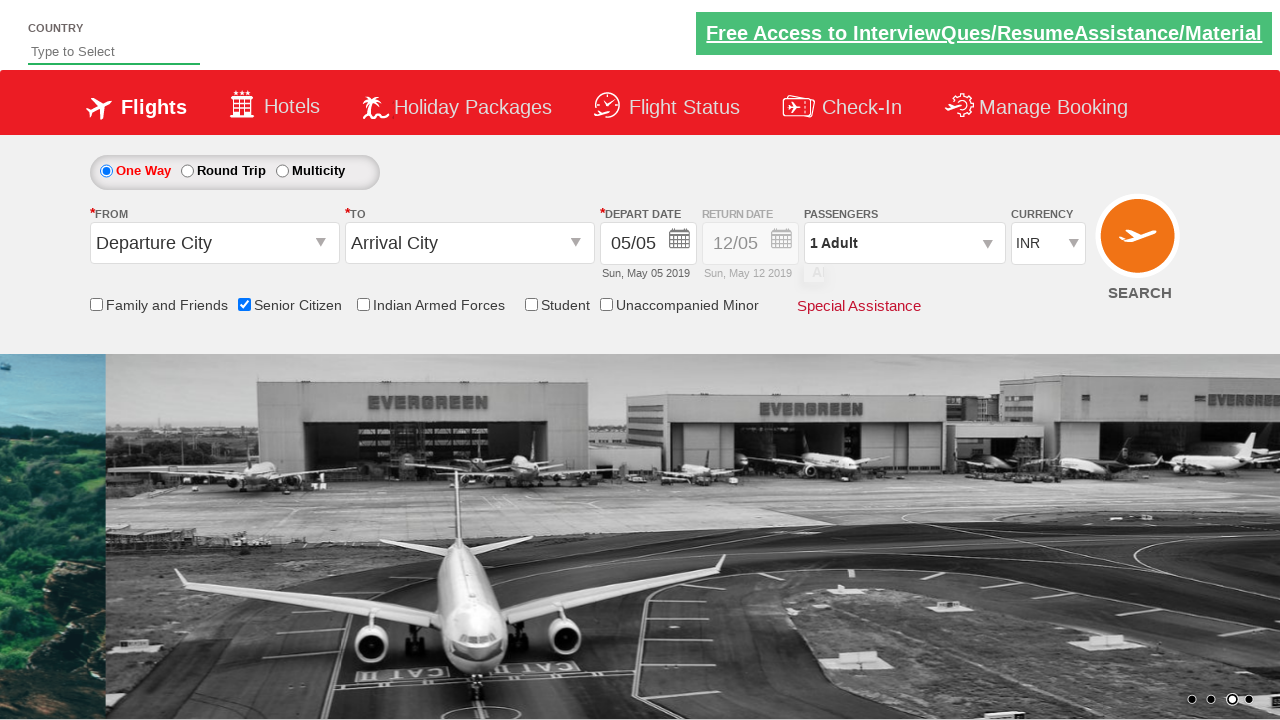

Adult increment button became visible in dropdown
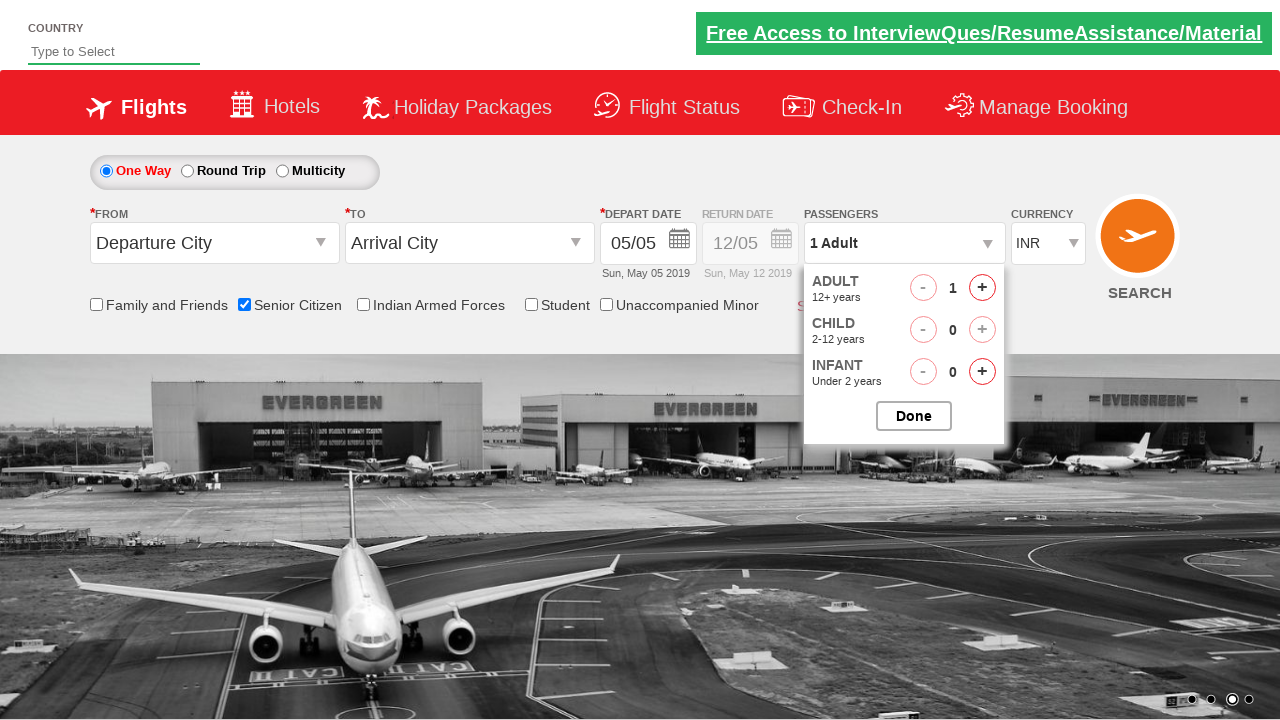

Incremented adult passenger count (click 1 of 4) at (982, 288) on #hrefIncAdt
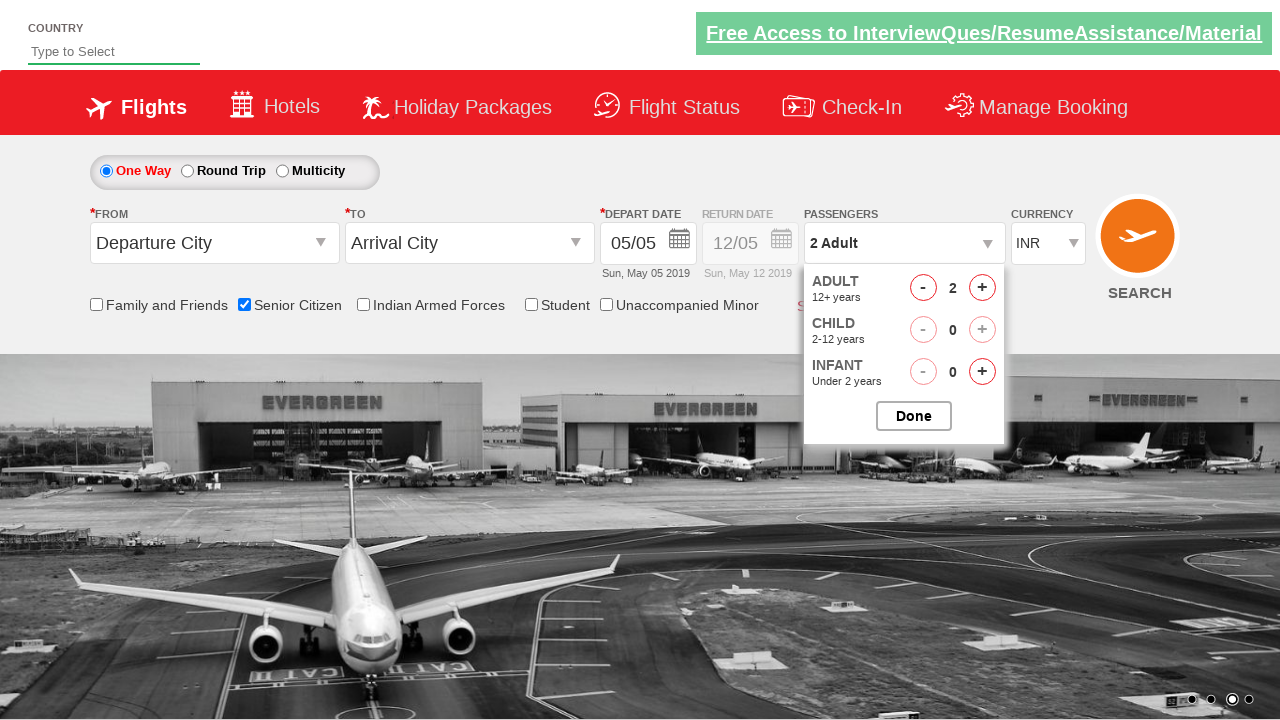

Incremented adult passenger count (click 2 of 4) at (982, 288) on #hrefIncAdt
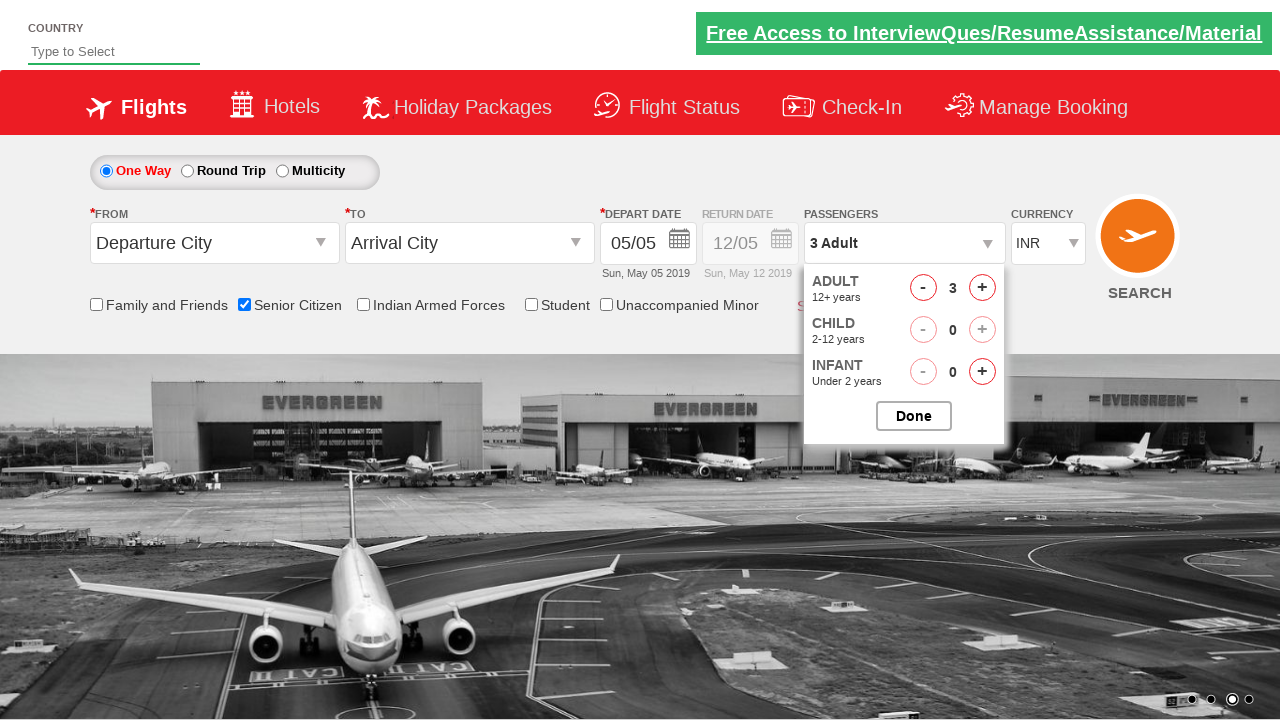

Incremented adult passenger count (click 3 of 4) at (982, 288) on #hrefIncAdt
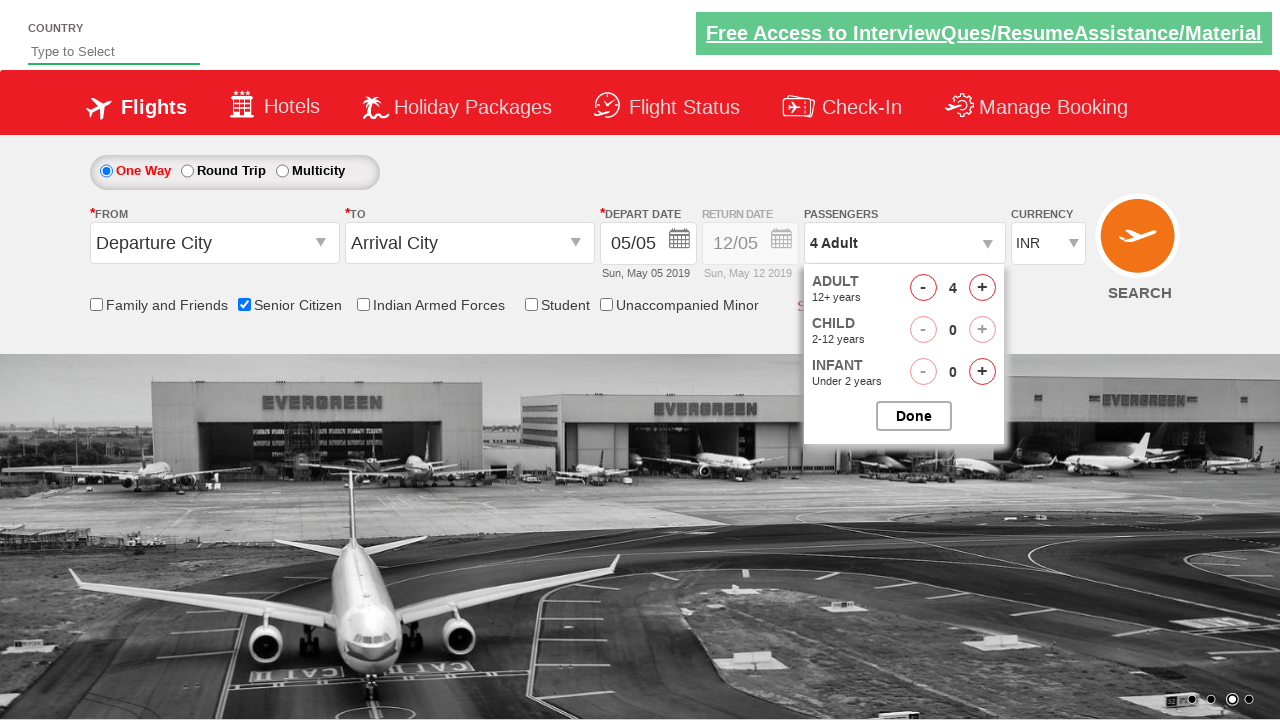

Incremented adult passenger count (click 4 of 4) at (982, 288) on #hrefIncAdt
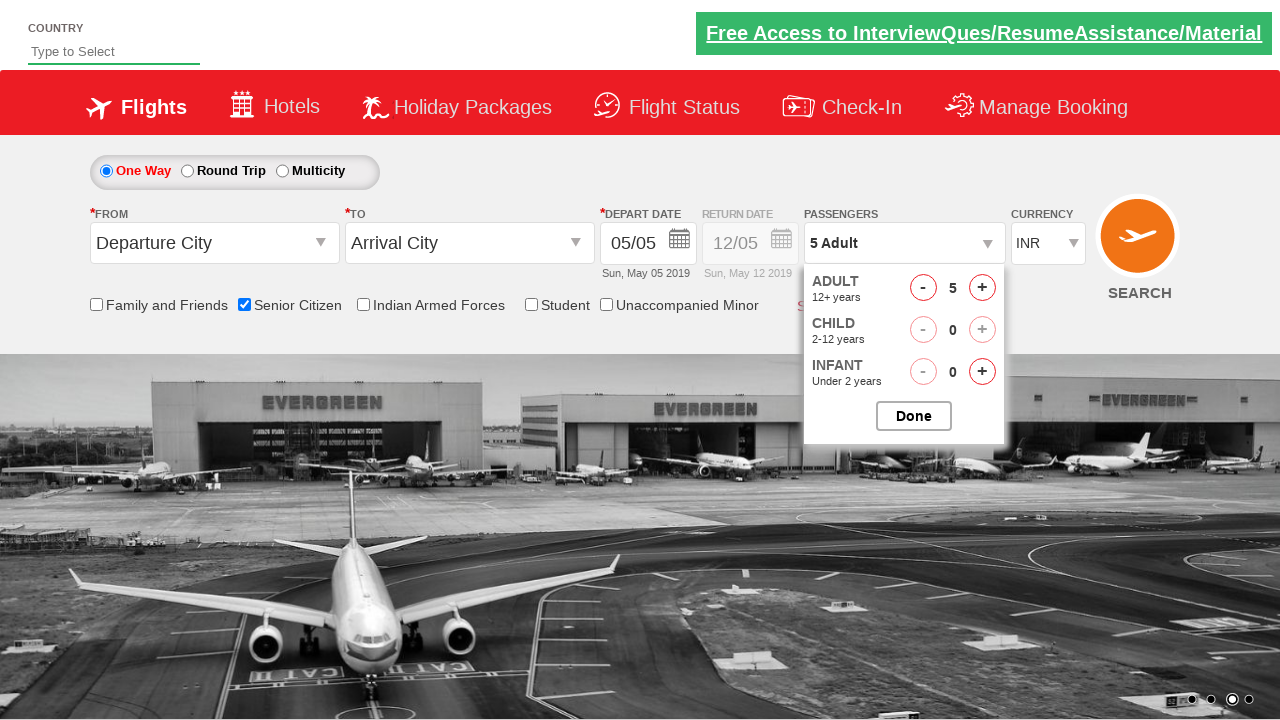

Closed passenger dropdown after setting adult count to 5 at (914, 416) on #btnclosepaxoption
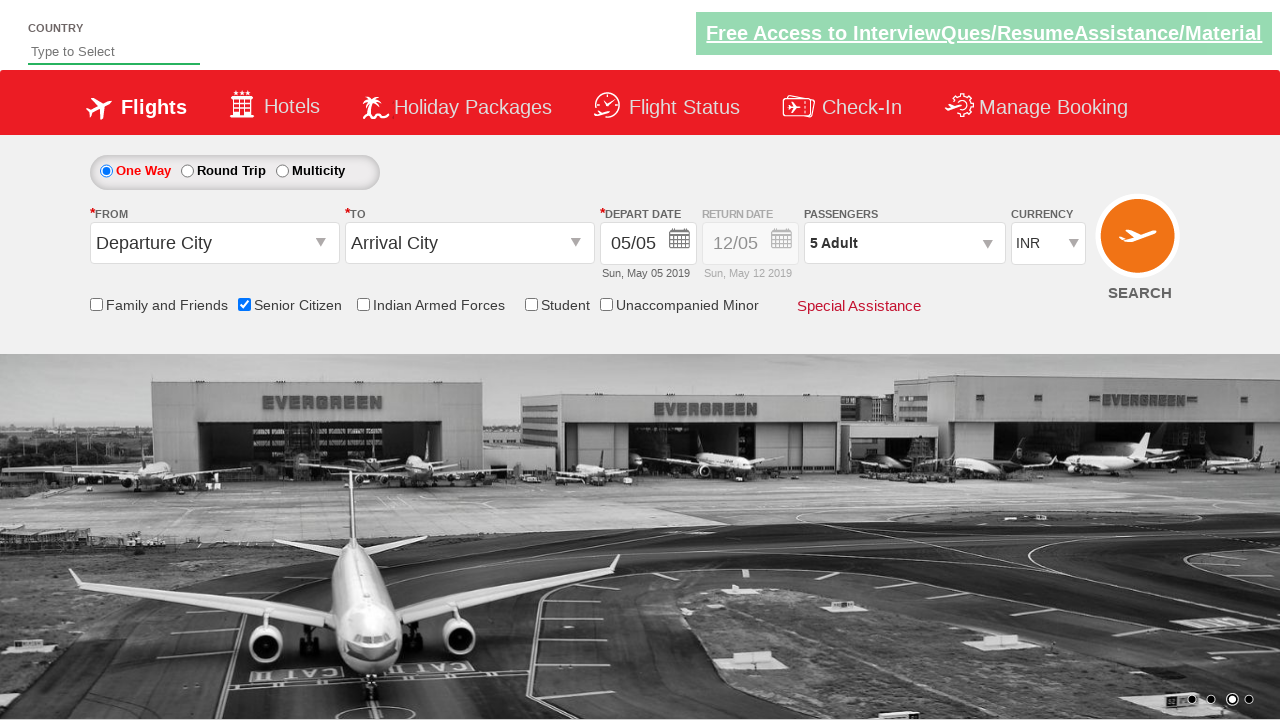

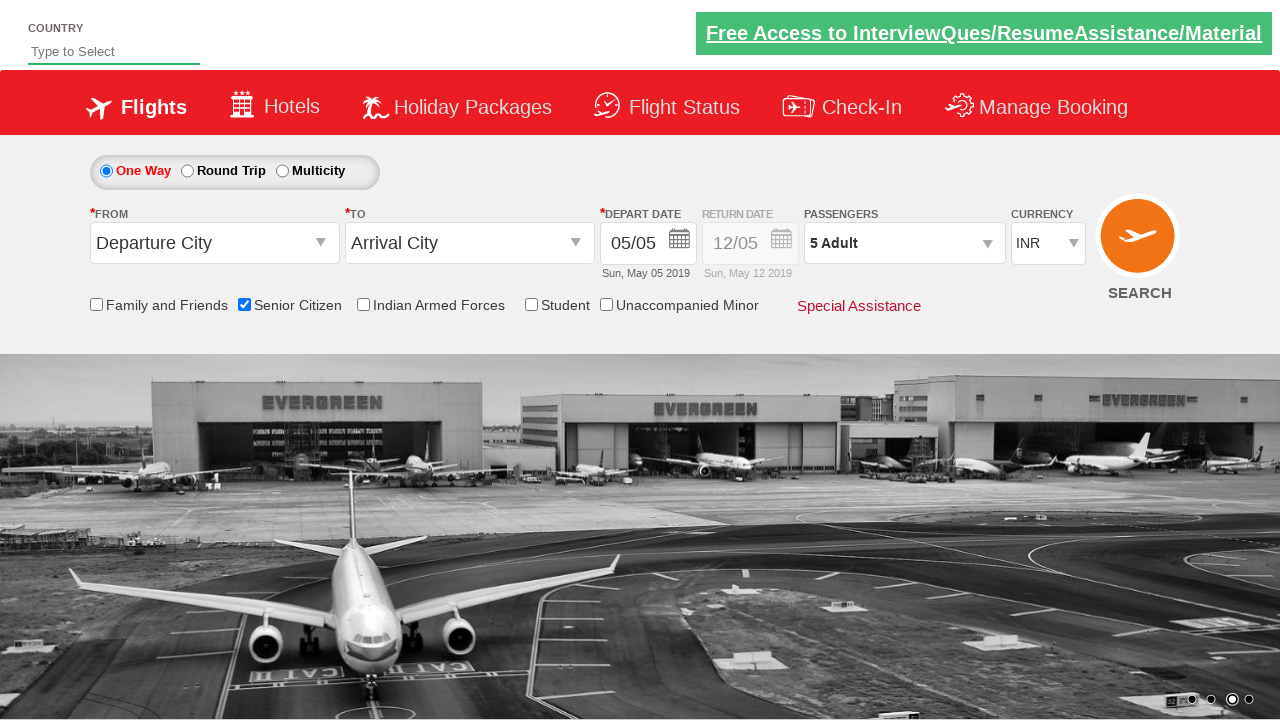